Tests the "Wie zijn wij" navigation link on the homepage by clicking it and verifying the about page content is displayed

Starting URL: https://www.uname-it.com/

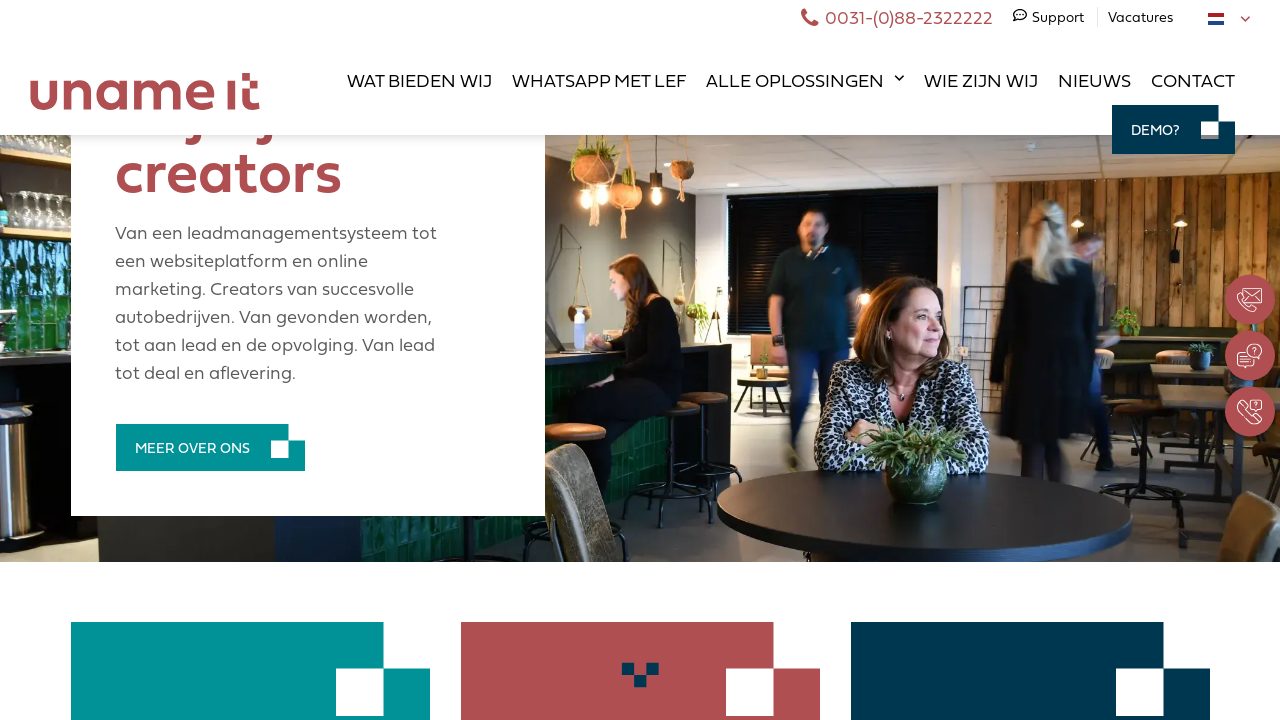

Clicked on 'Wie zijn wij' navigation link at (981, 80) on text='Wie zijn wij'
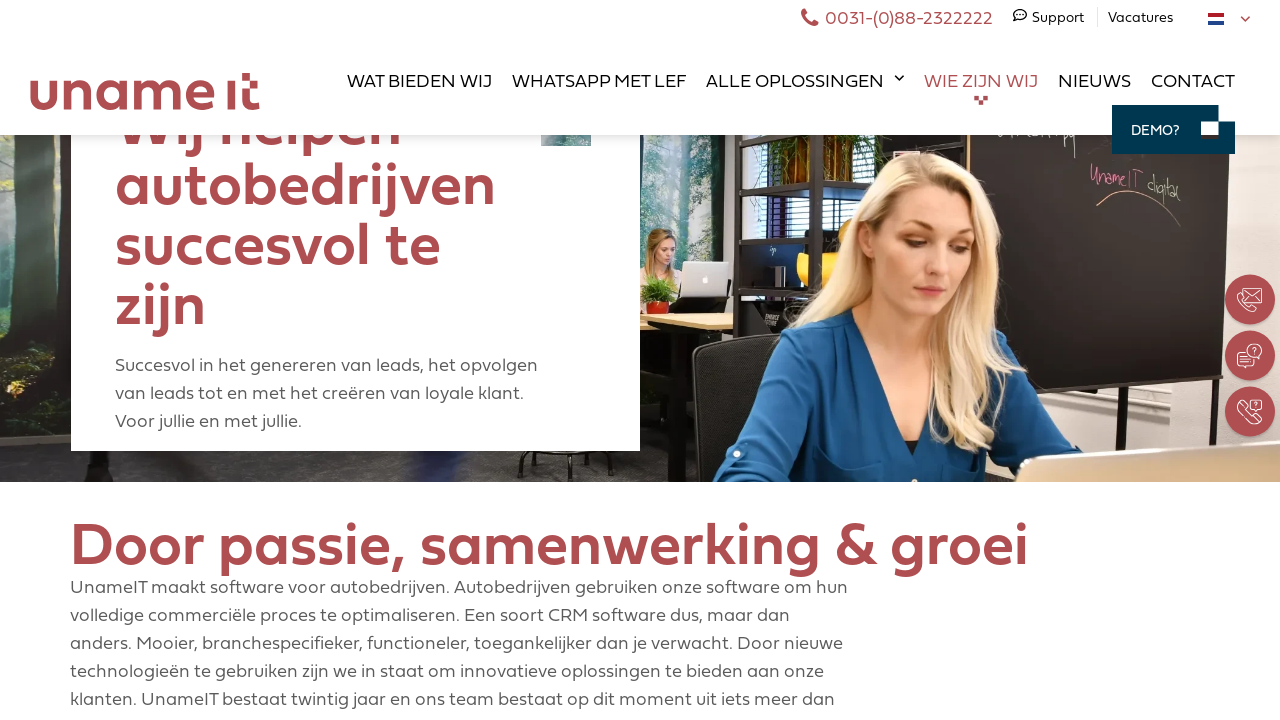

About page content 'Wij helpen autobedrijven succesvol te zijn' is visible
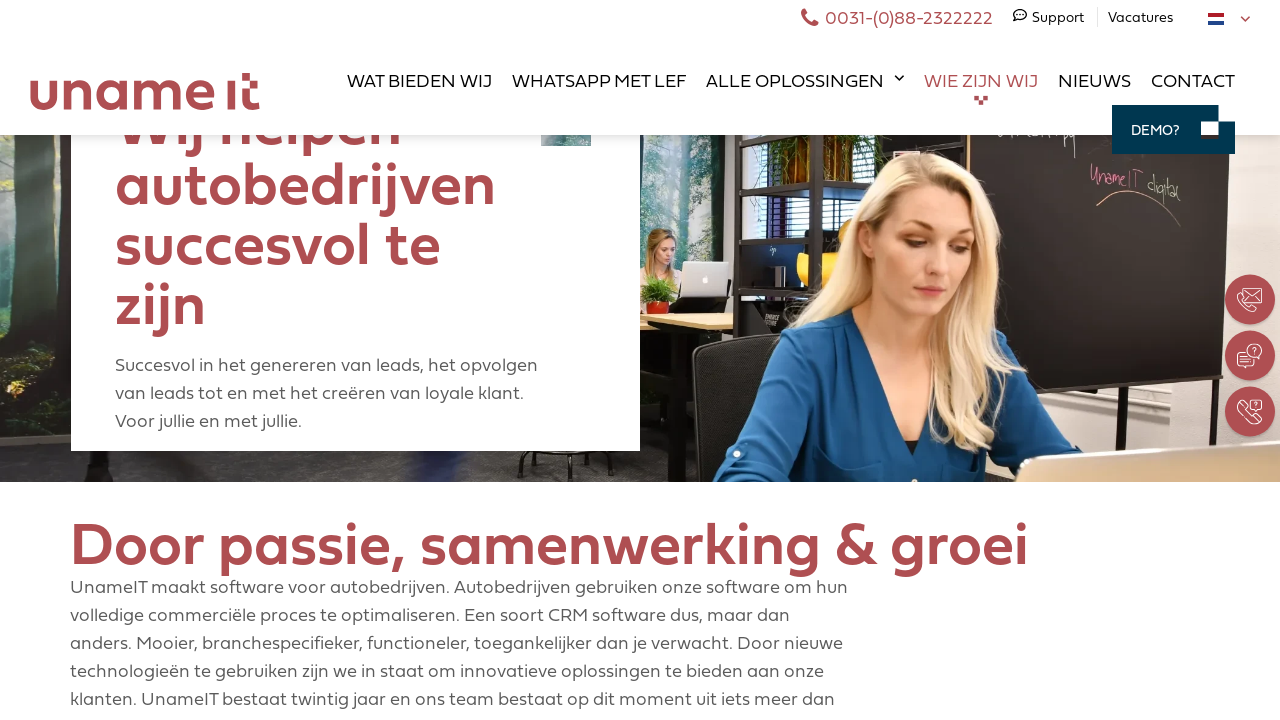

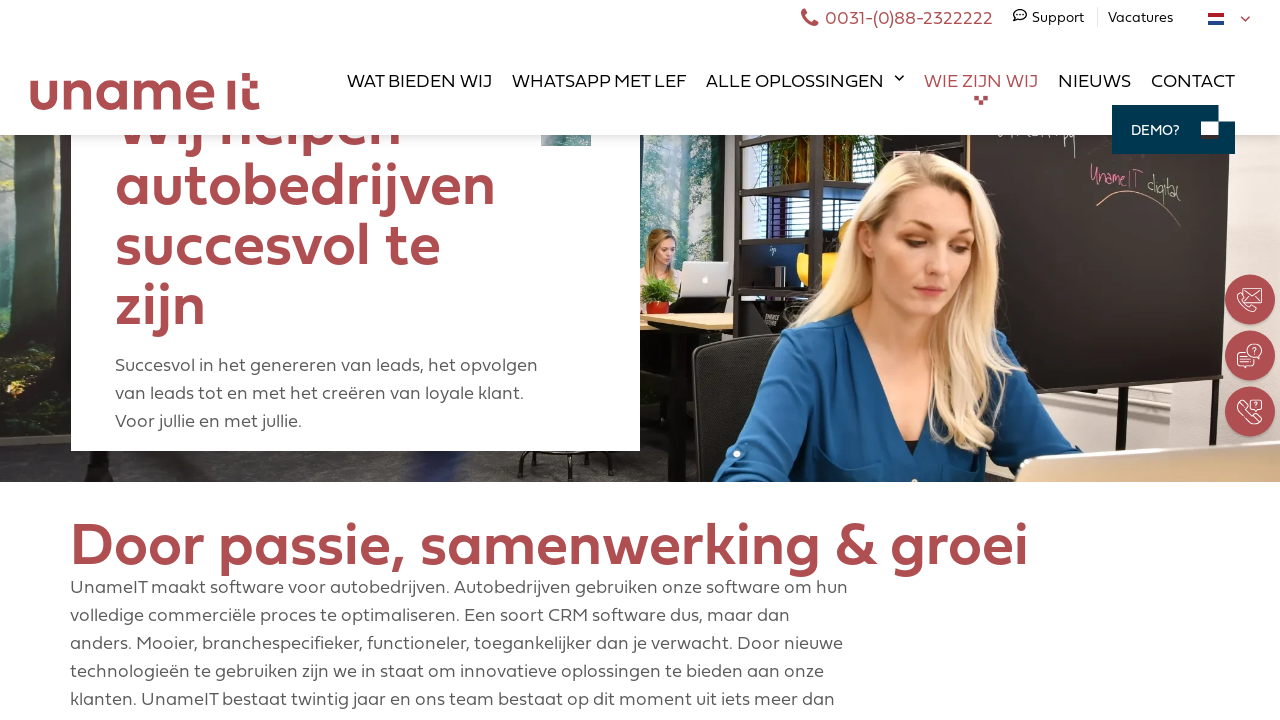